Tests dropdown select by value on selects2 page - reads two numbers, calculates sum, selects by value and submits

Starting URL: https://suninjuly.github.io/selects2.html

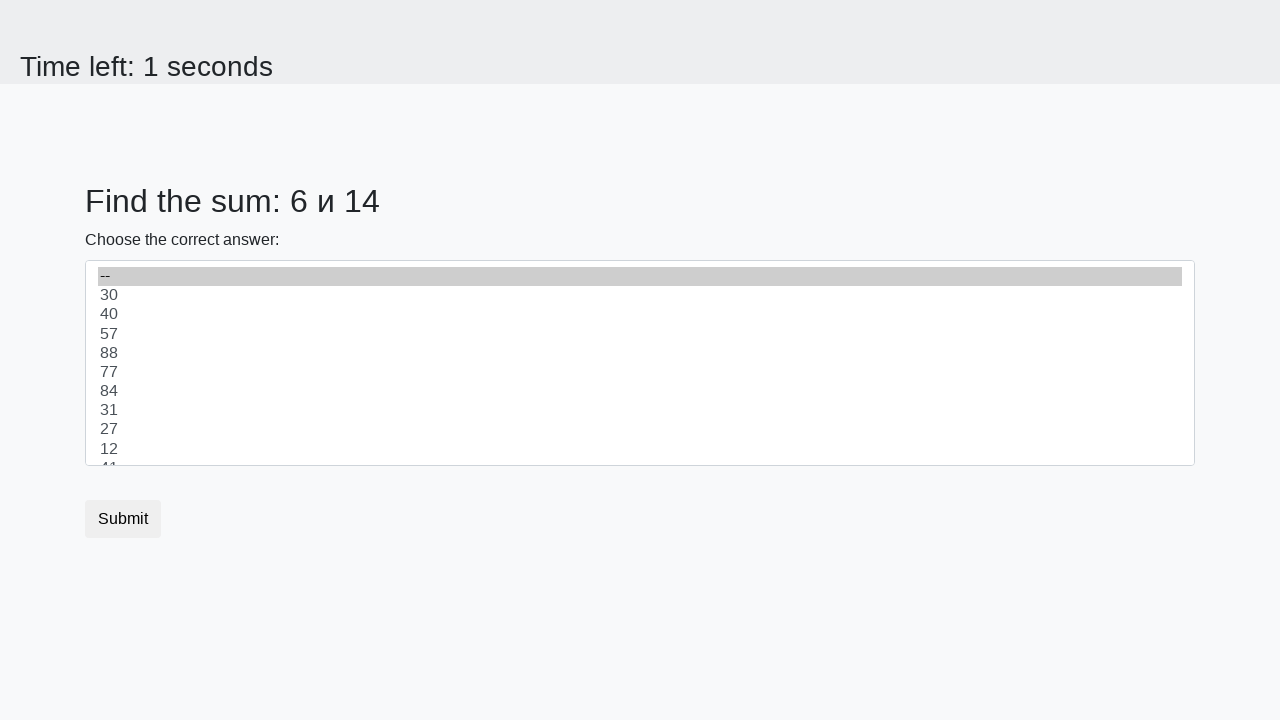

Read first number from #num1 element
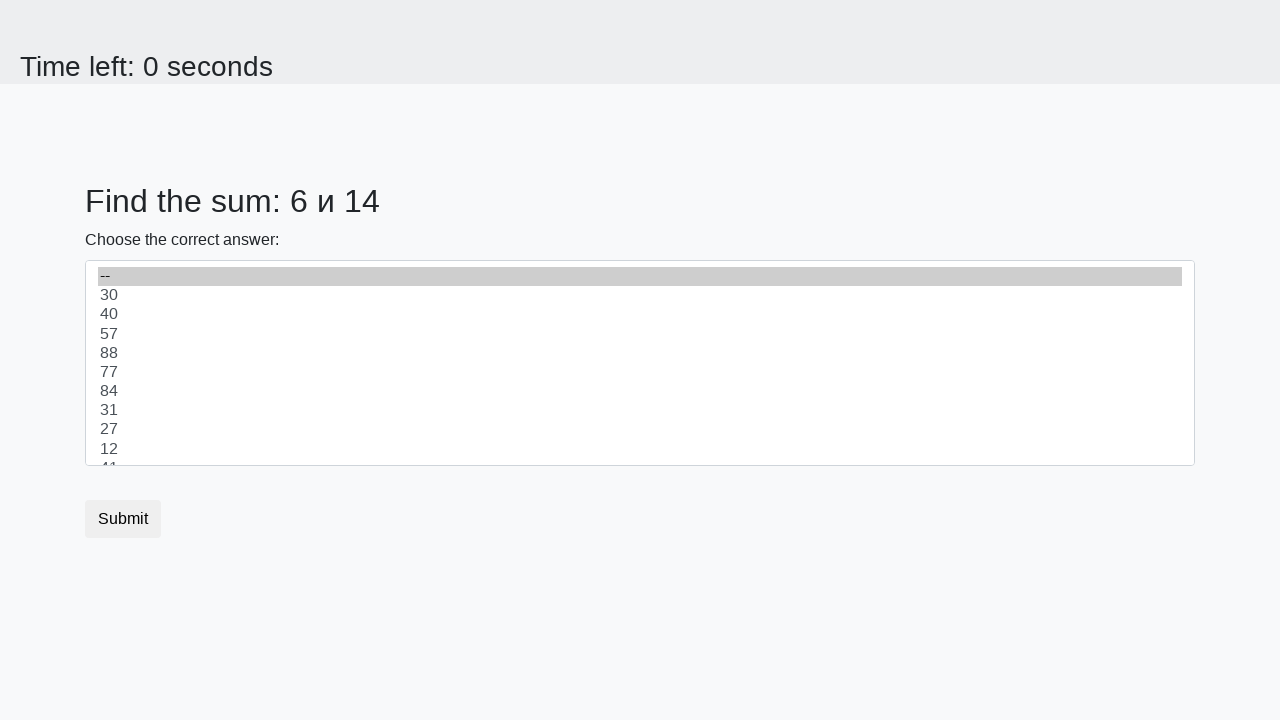

Read second number from #num2 element
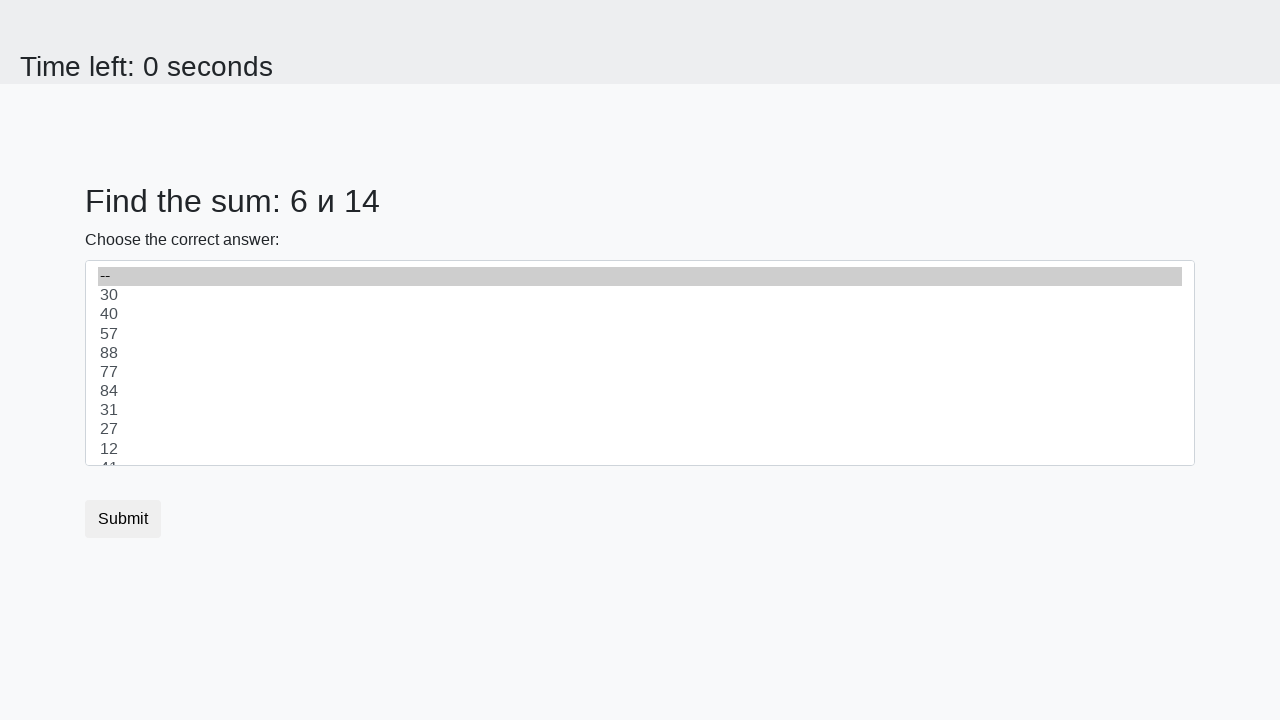

Calculated sum: 6 + 14 = 20
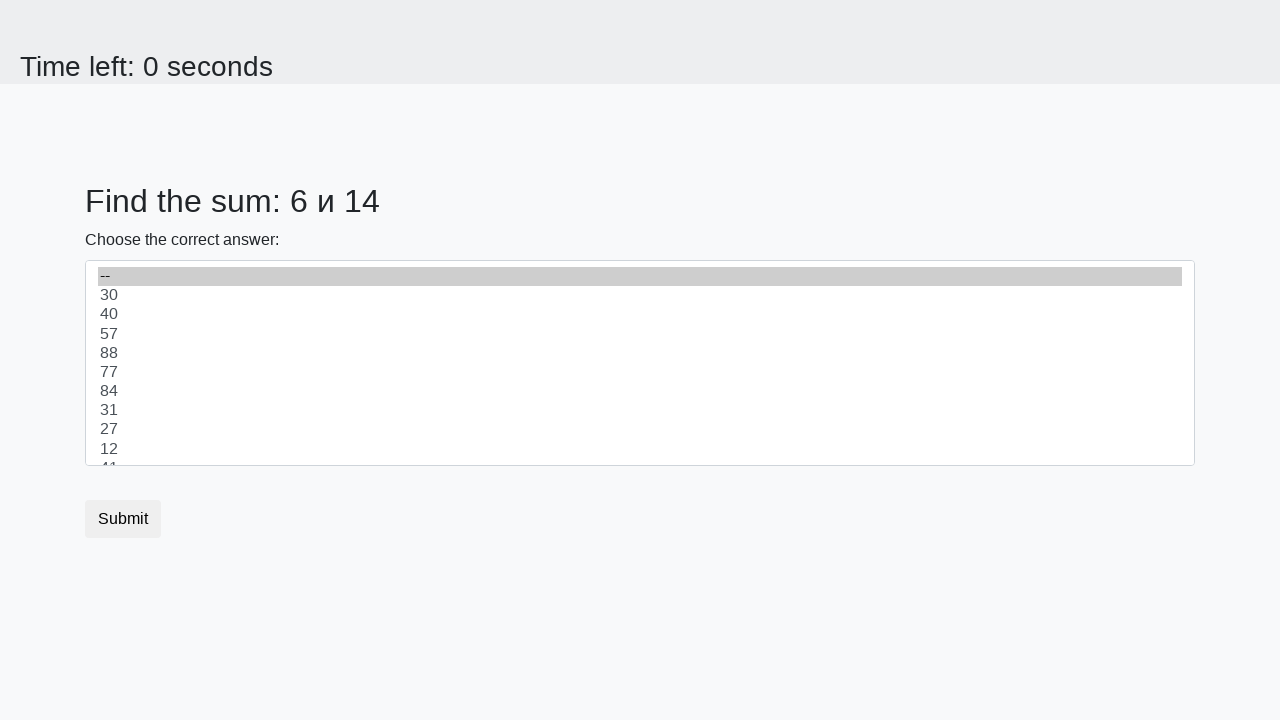

Selected dropdown option with value 20 on #dropdown
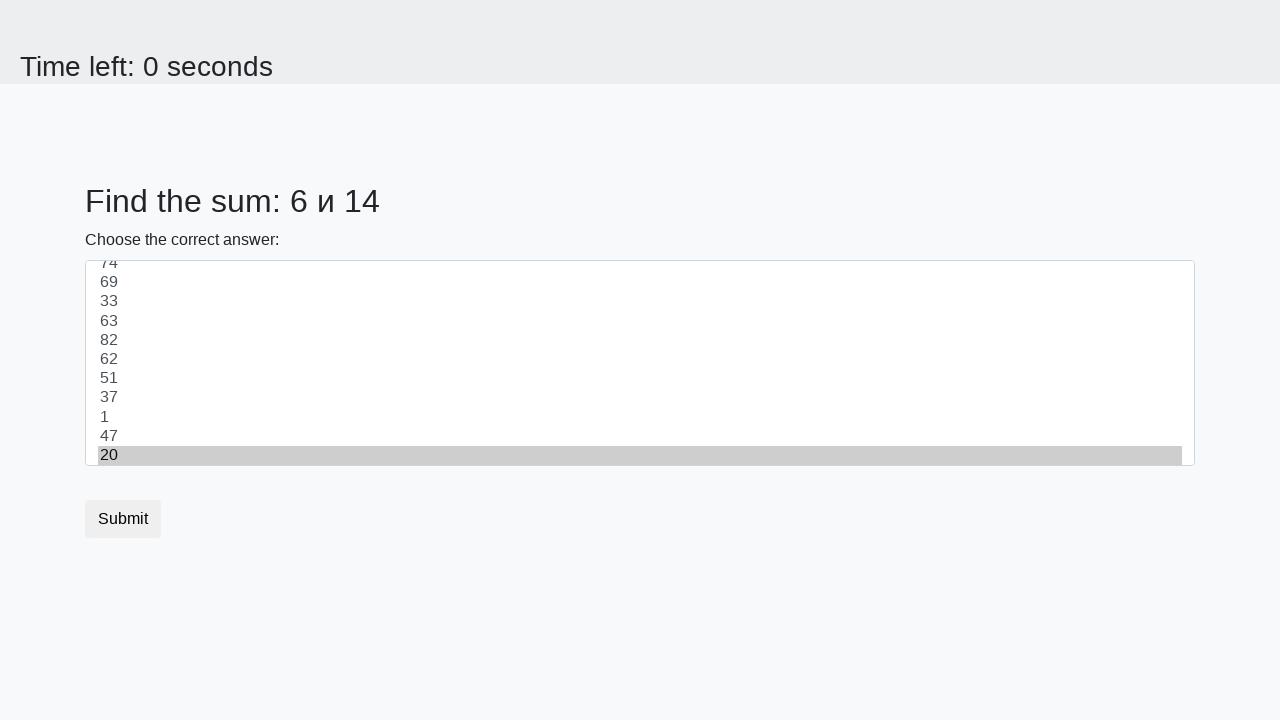

Clicked Submit button at (123, 519) on internal:role=button[name="Submit"i]
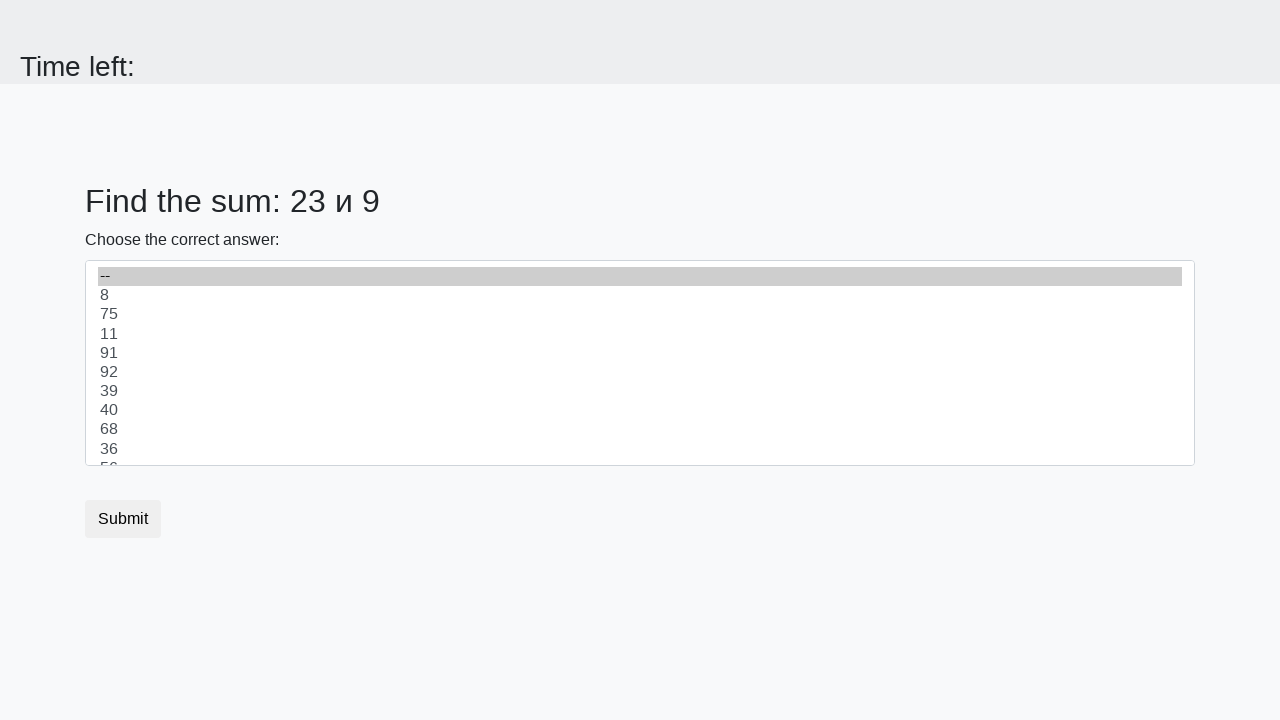

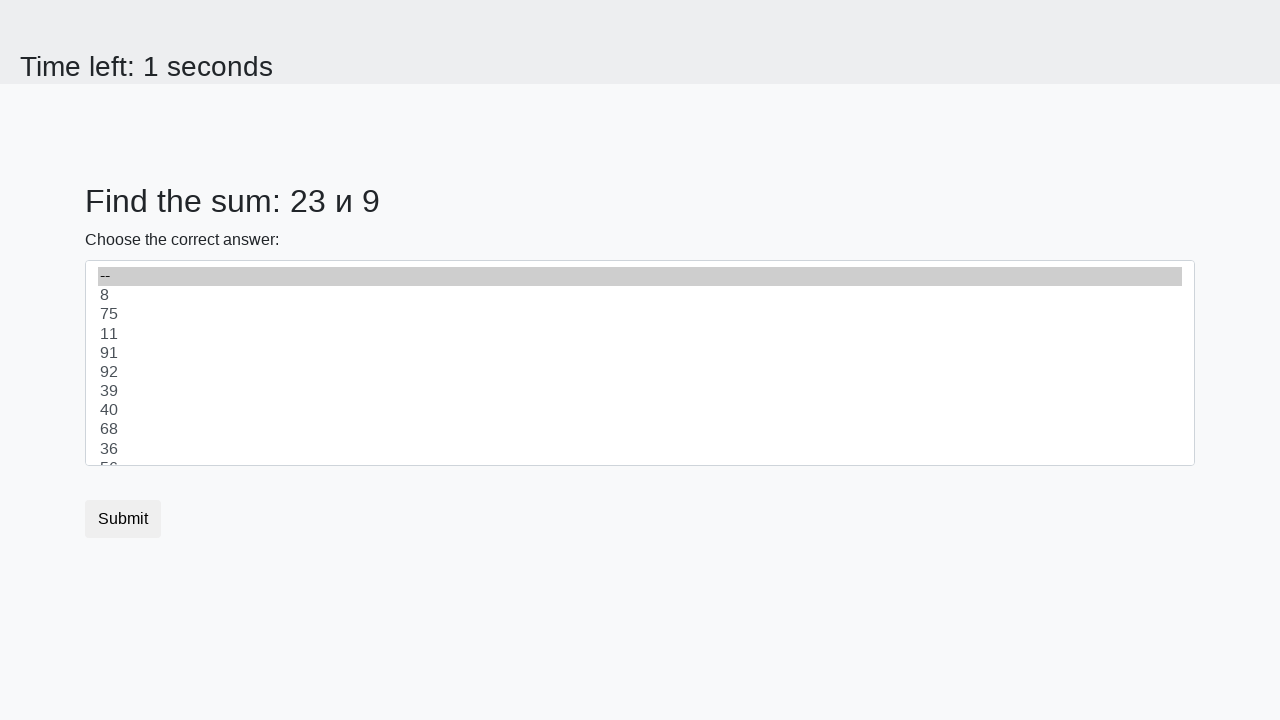